Tests the Playwright homepage by verifying the page title contains "Playwright", checking the "Get Started" link has the correct href attribute, clicking it, and verifying navigation to the intro page.

Starting URL: https://playwright.dev

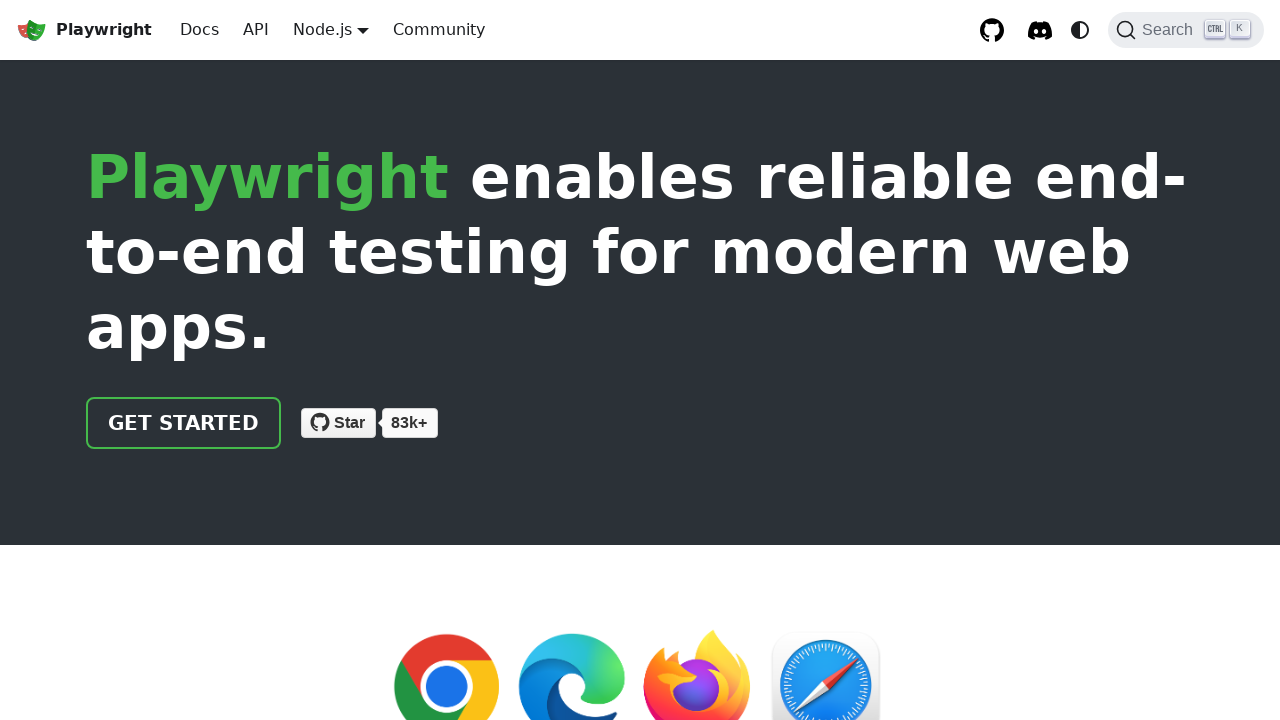

Verified page title contains 'Playwright'
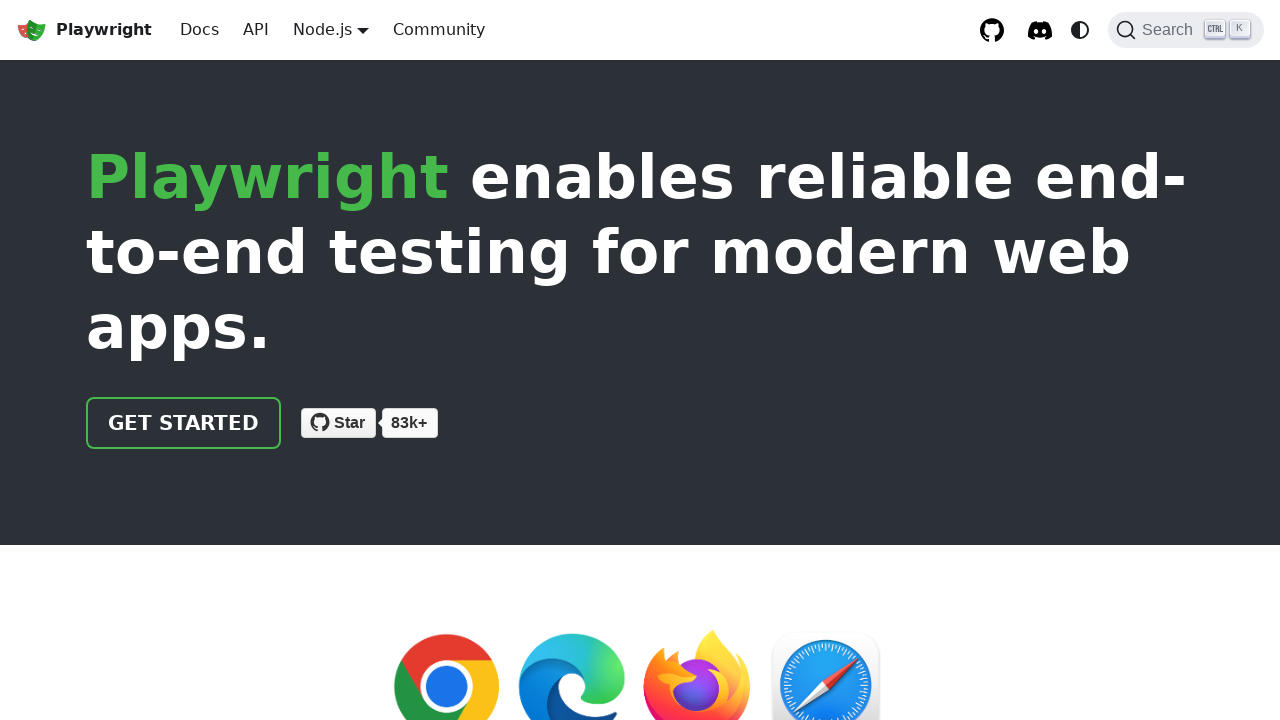

Located 'Get Started' link element
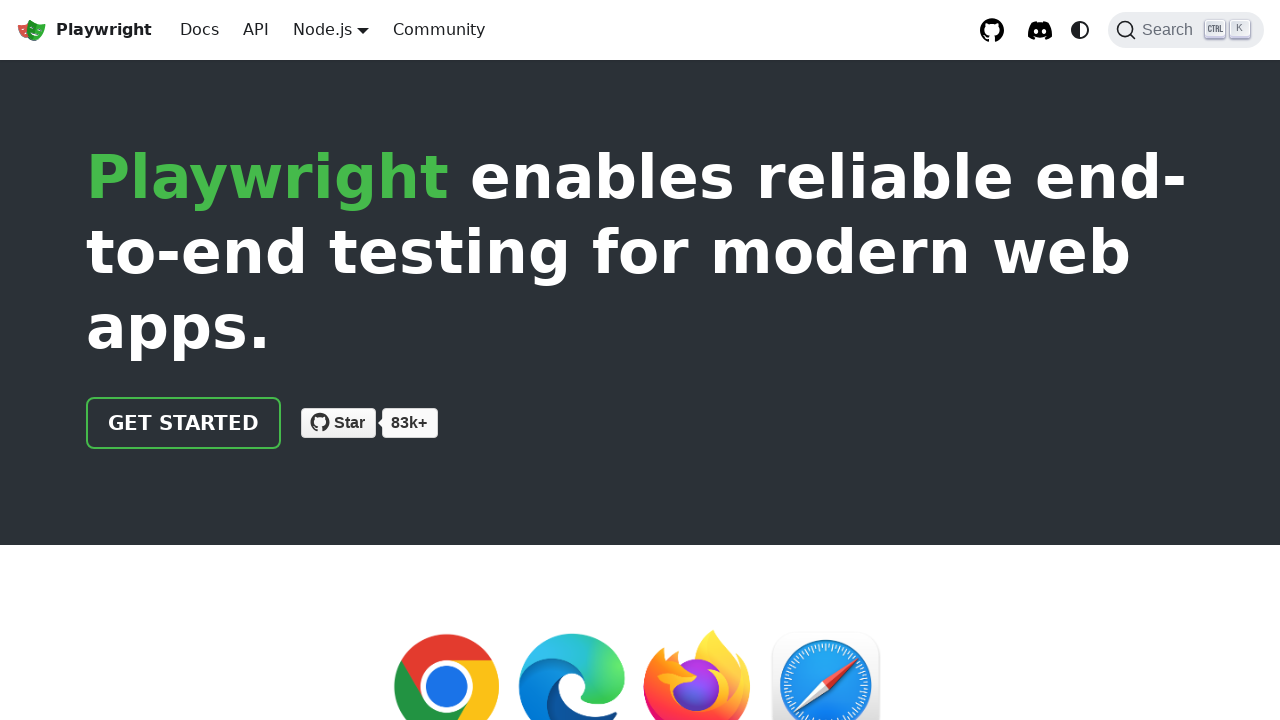

Verified 'Get Started' link href attribute is '/docs/intro'
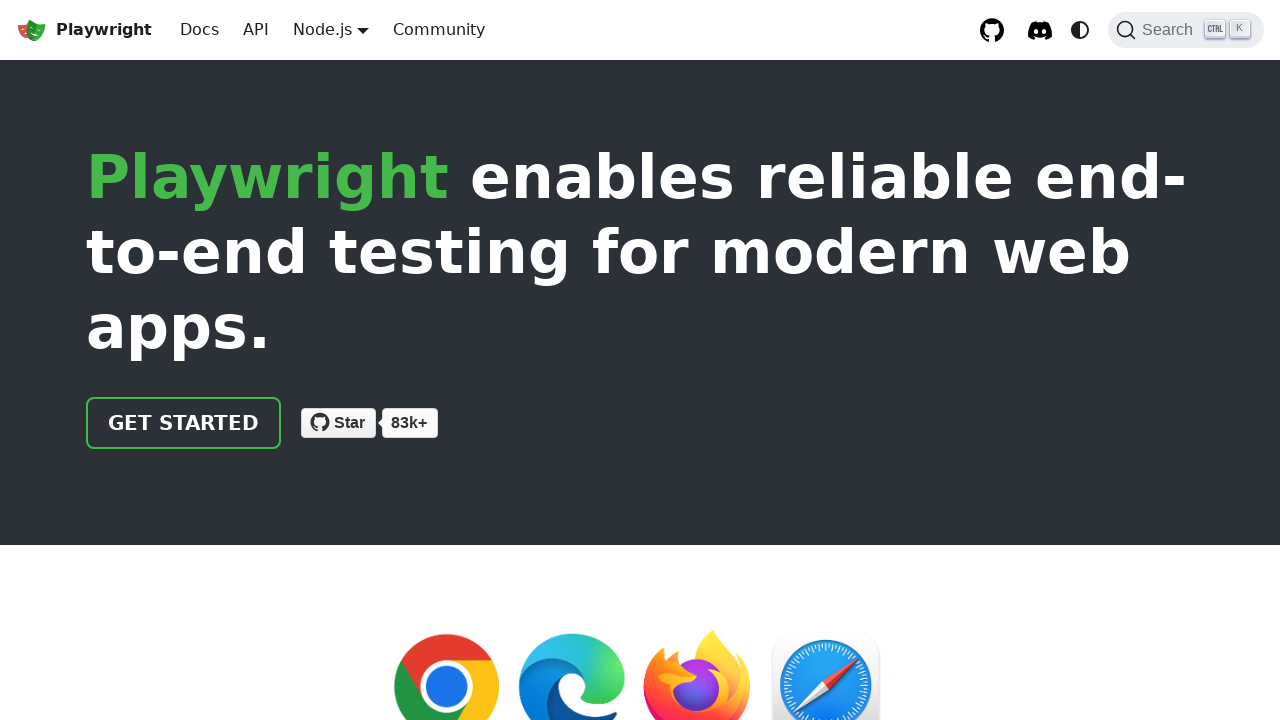

Clicked 'Get Started' link at (184, 423) on text=Get Started
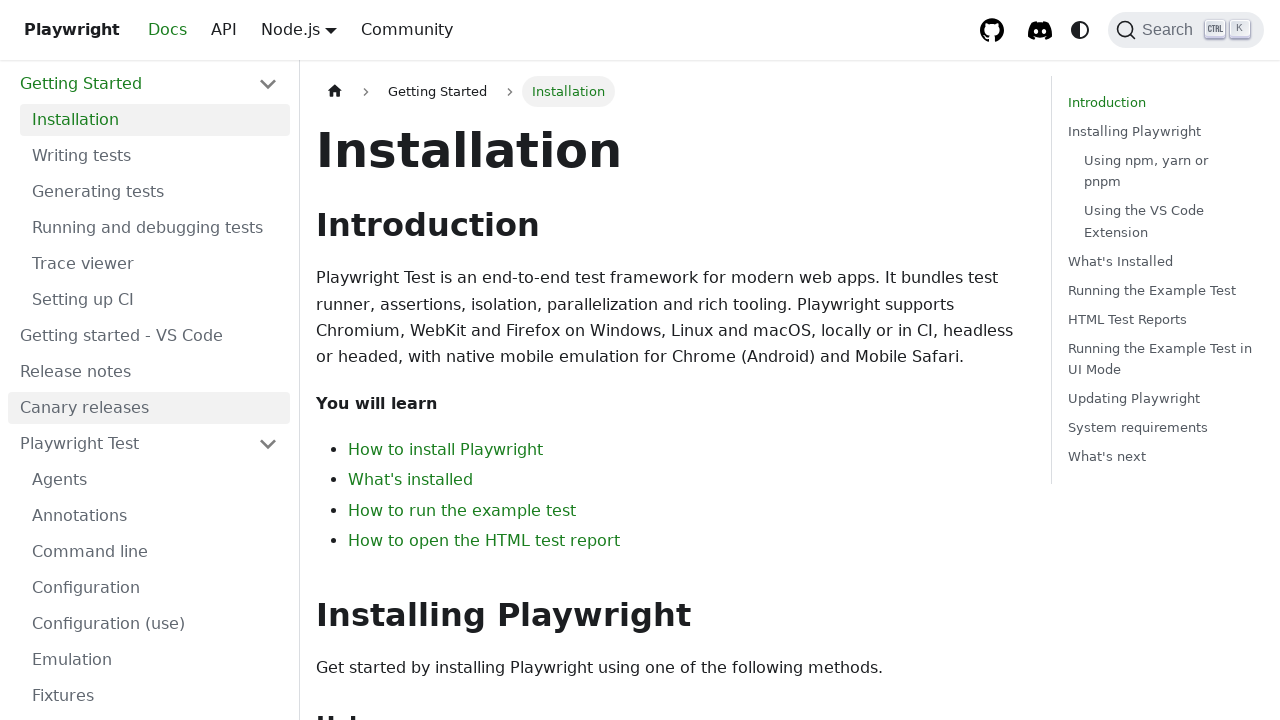

Navigated to intro page and URL confirmed to contain 'intro'
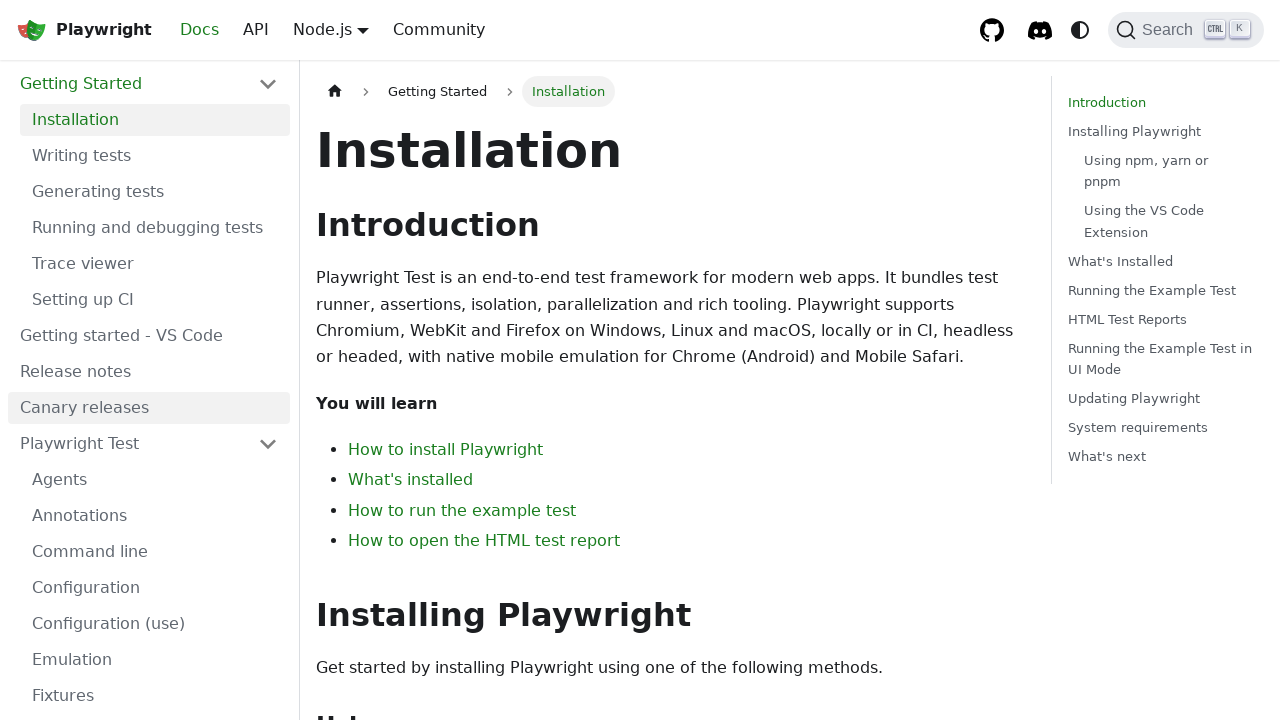

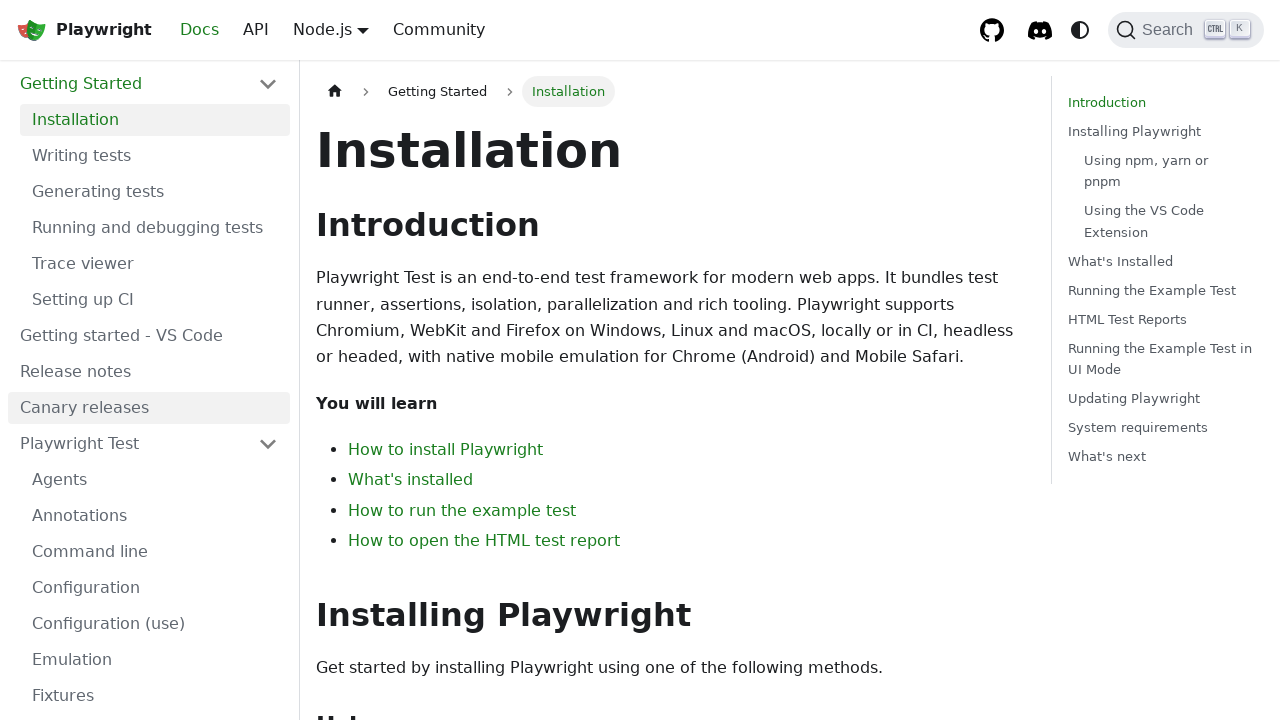